Navigates to the web form page by clicking a link and verifies the form heading

Starting URL: https://bonigarcia.dev/selenium-webdriver-java/

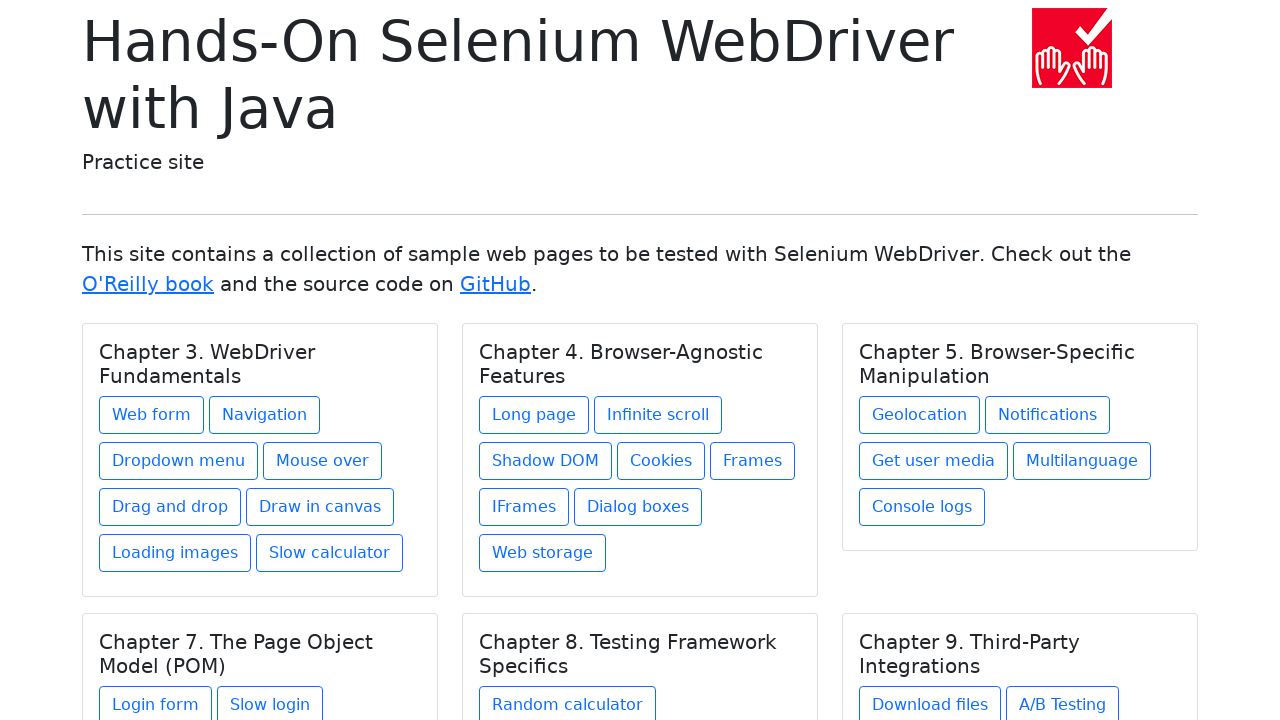

Clicked on web form link at (152, 415) on a[href='web-form.html']
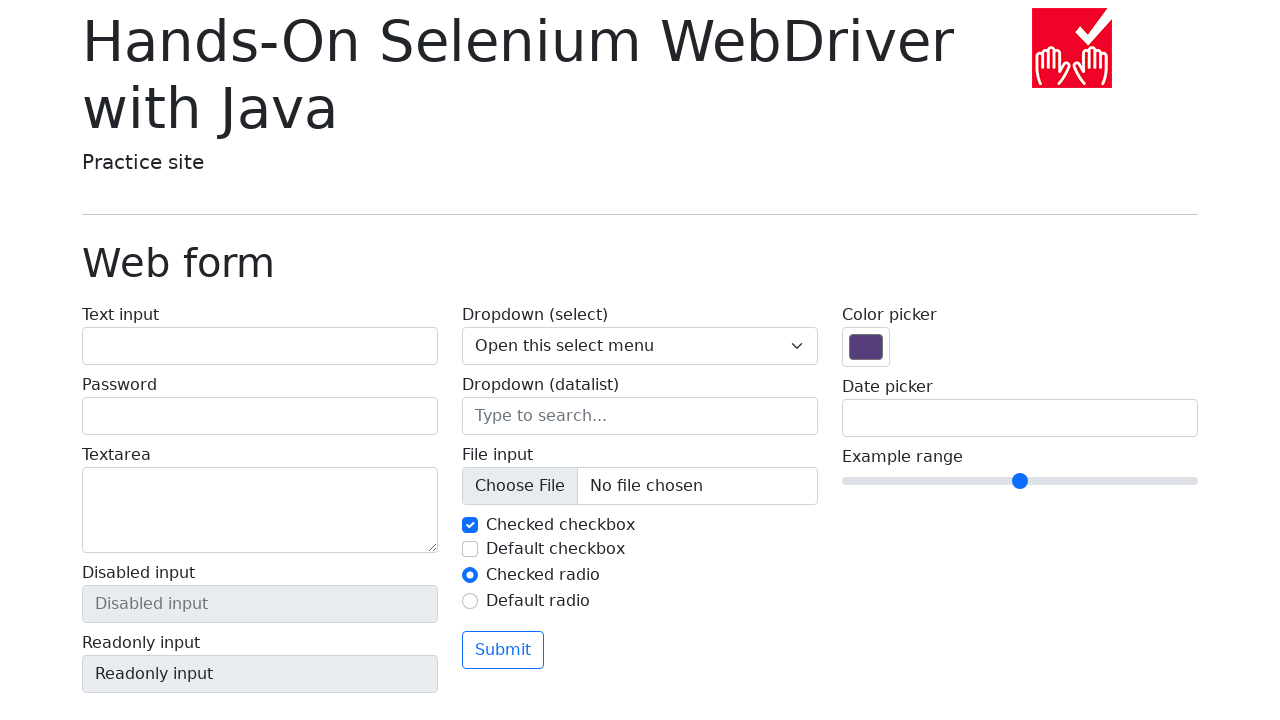

Retrieved form heading text content
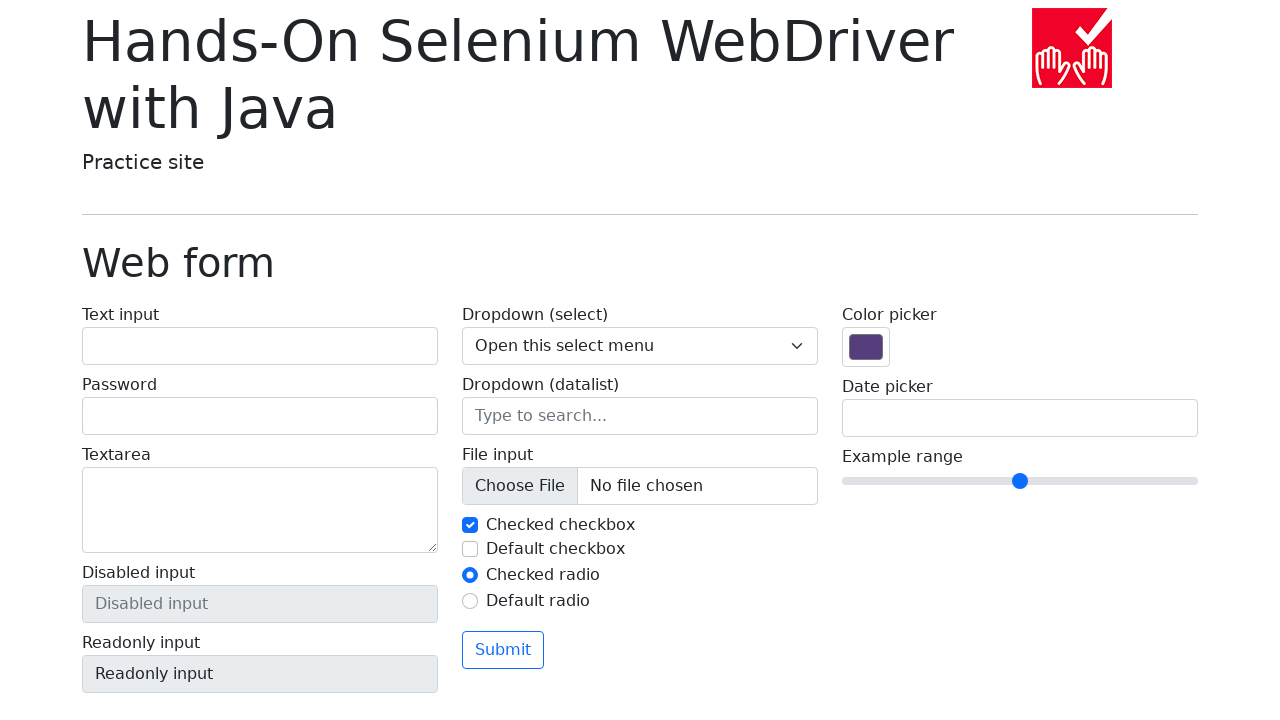

Verified form heading is 'Web form'
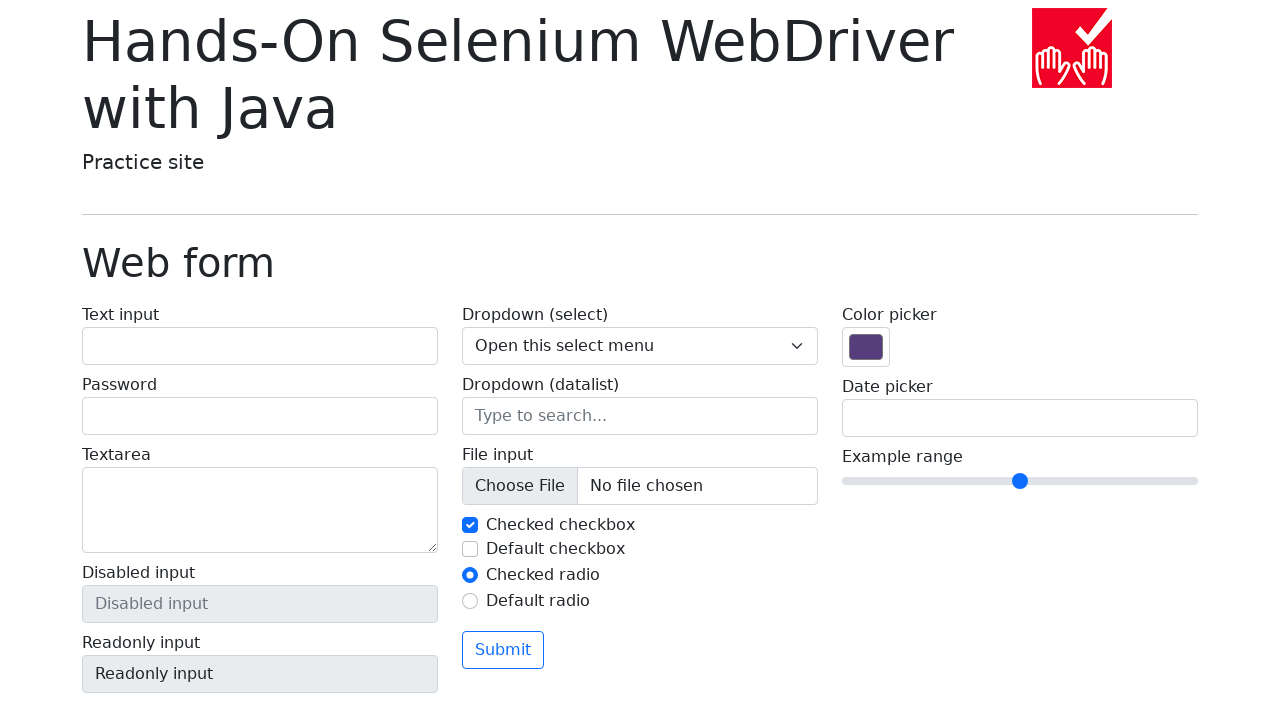

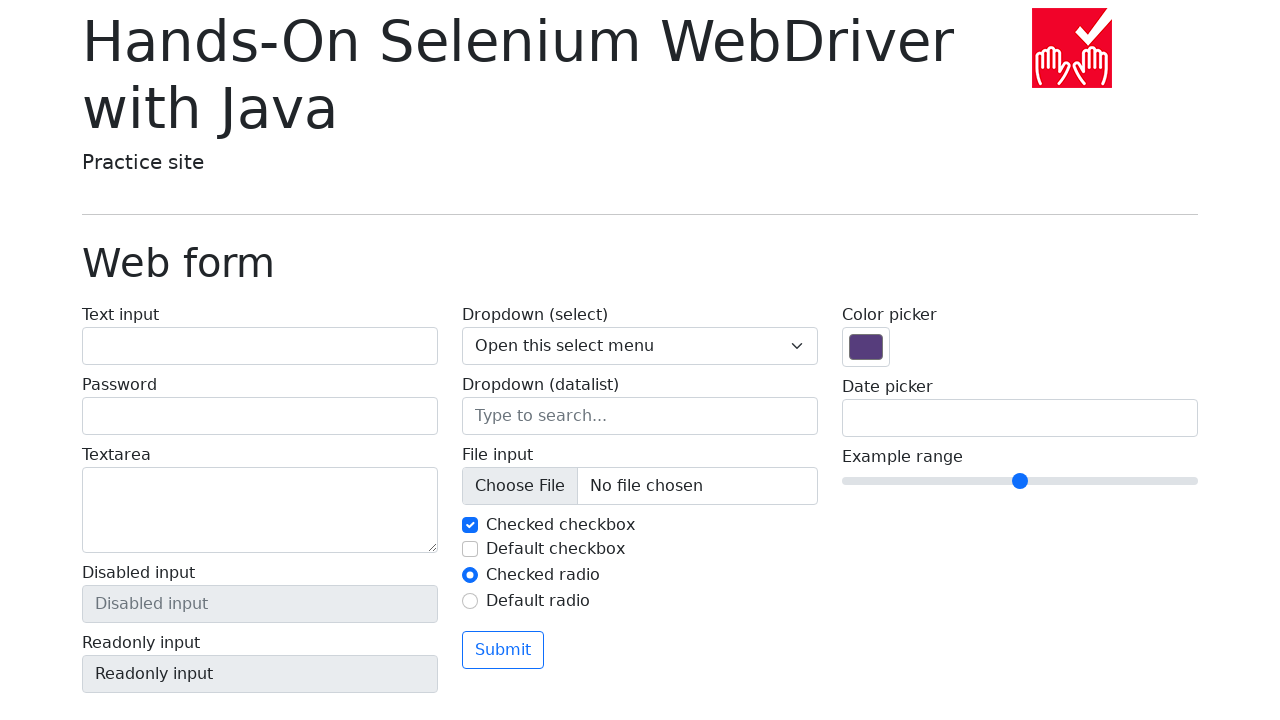